Tests frame handling by entering text in the main page, switching to an iframe to select a dropdown option, then switching back to the main page to enter more text

Starting URL: https://www.hyrtutorials.com/p/frames-practice.html

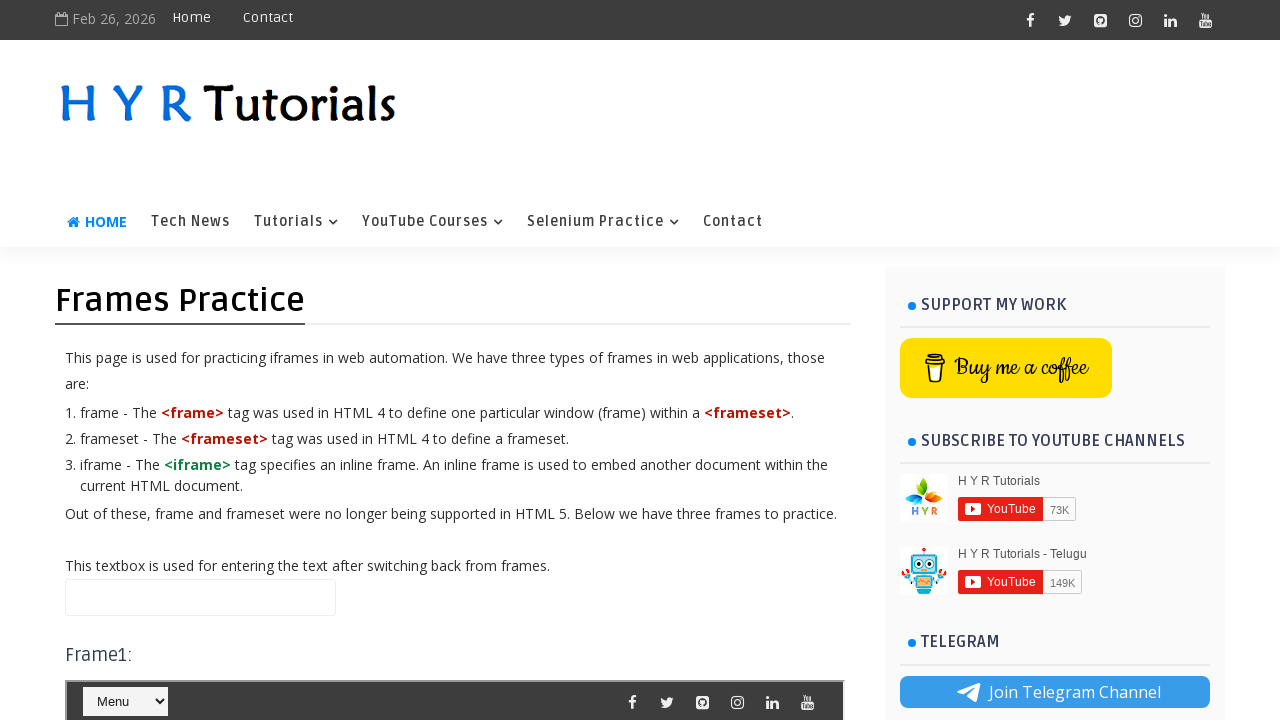

Entered 'hello' in main page text box on .frmTextBox
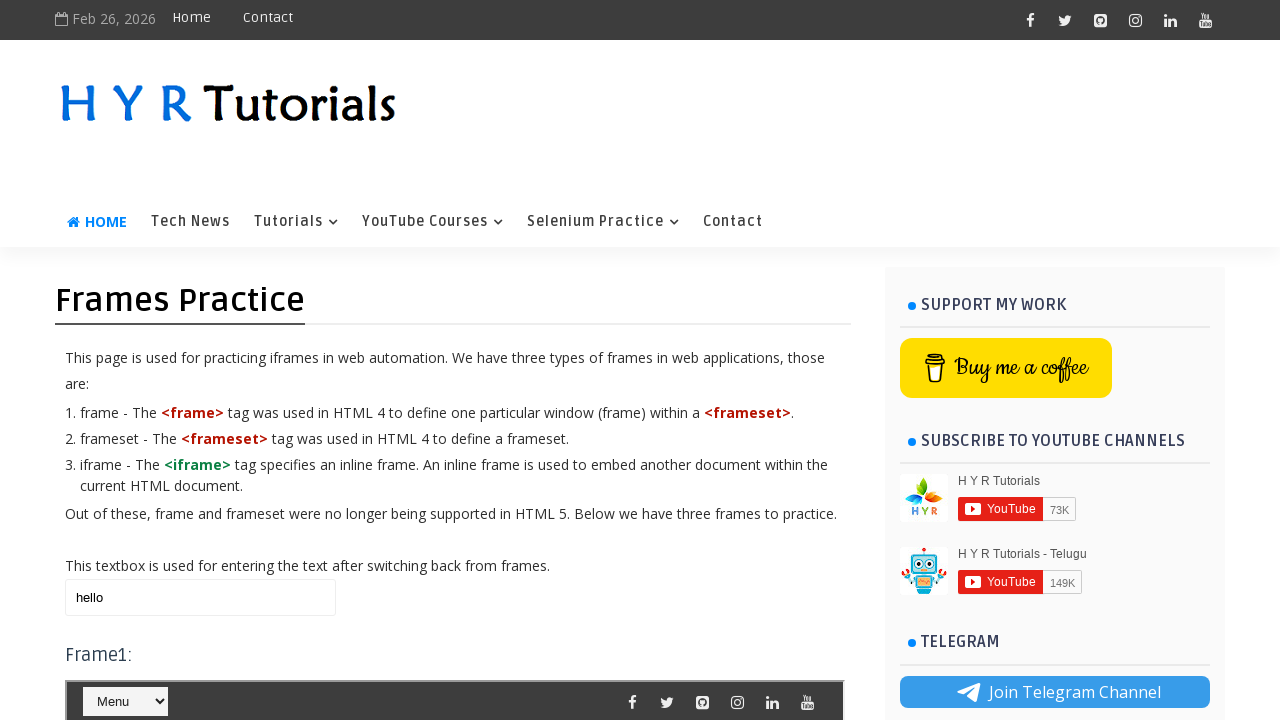

Switched to iframe 'frm1'
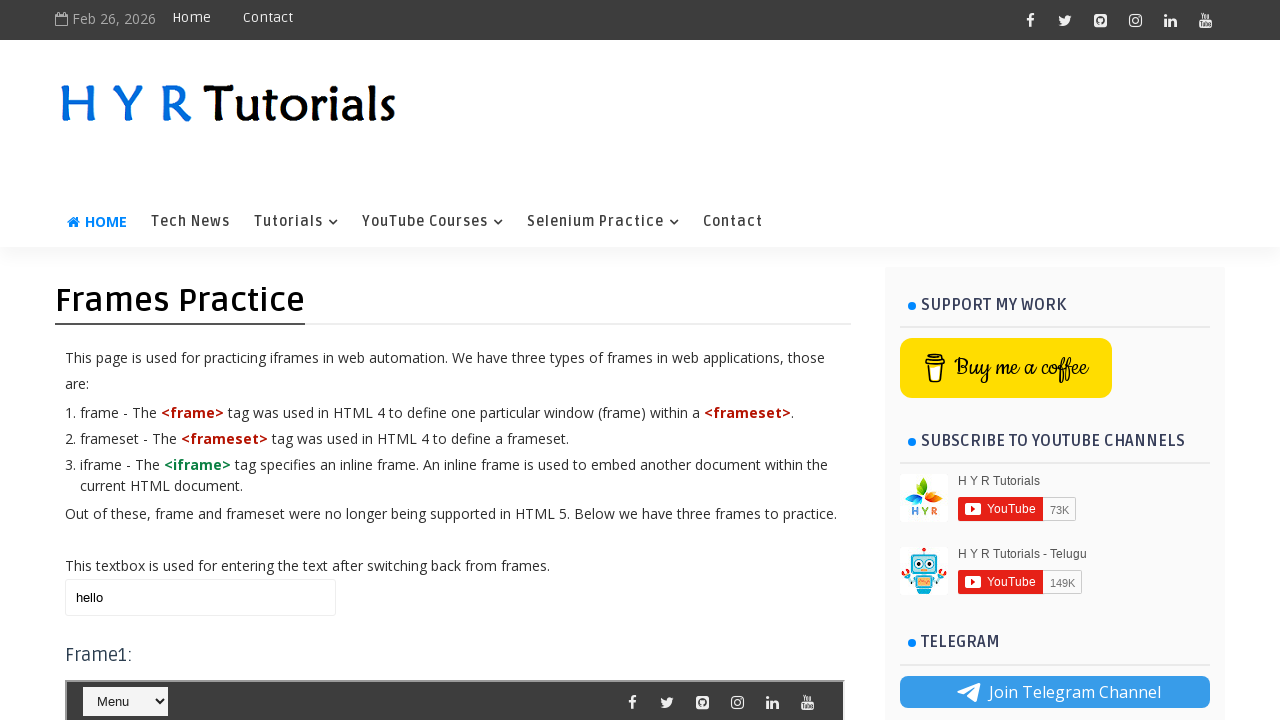

Selected 'java' option from dropdown in iframe
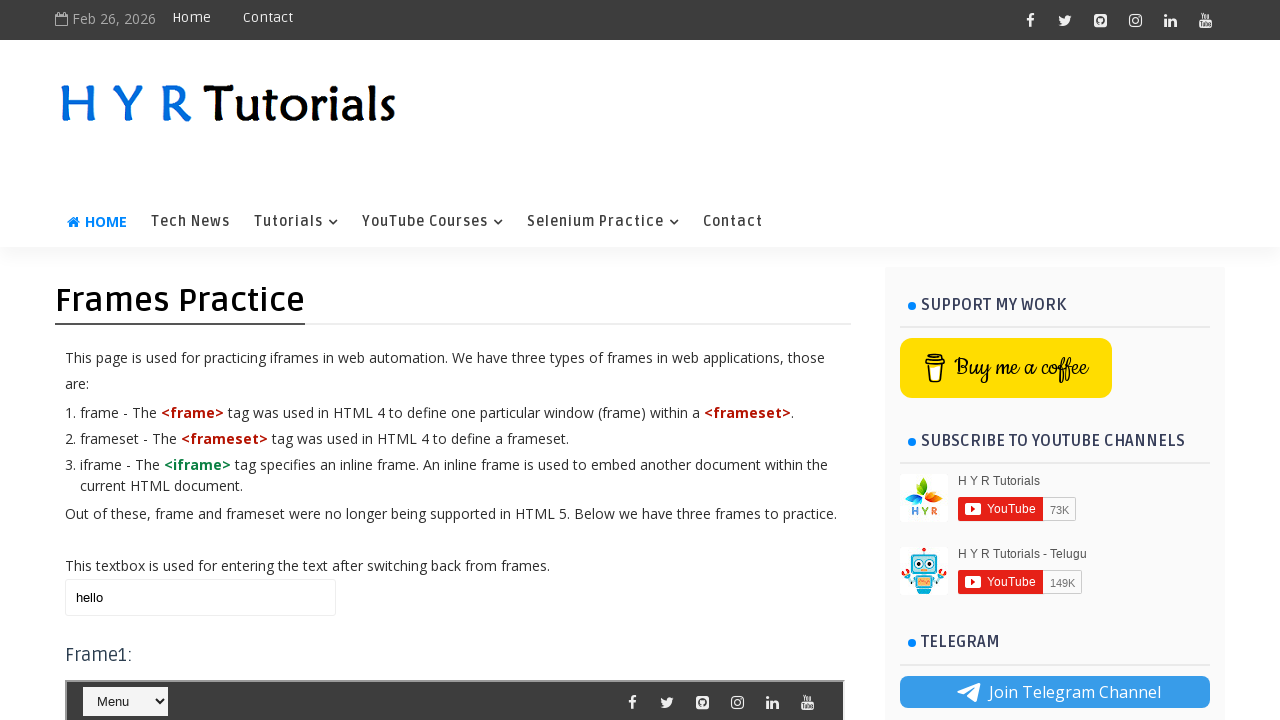

Entered 'helloworld' in main page text box after returning from iframe on .frmTextBox
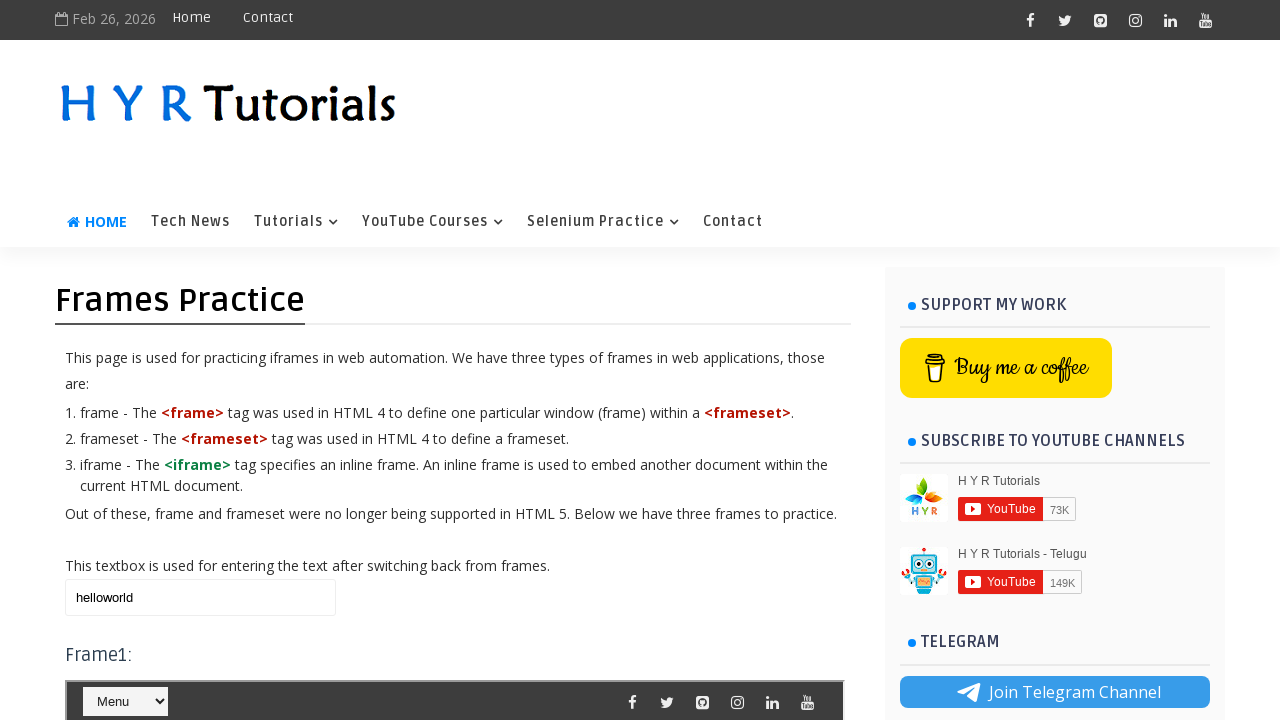

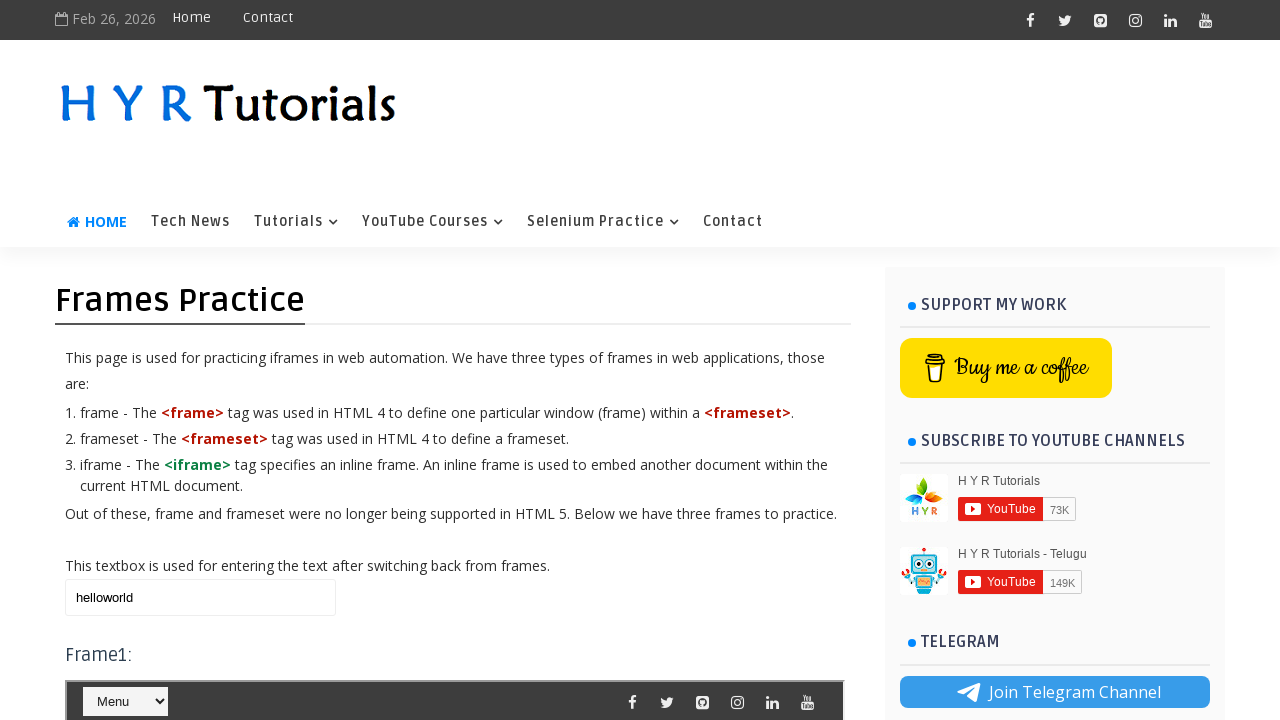